Tests radio button interaction by iterating through a group of radio buttons and selecting the one with value "Cheese"

Starting URL: http://echoecho.com/htmlforms10.htm

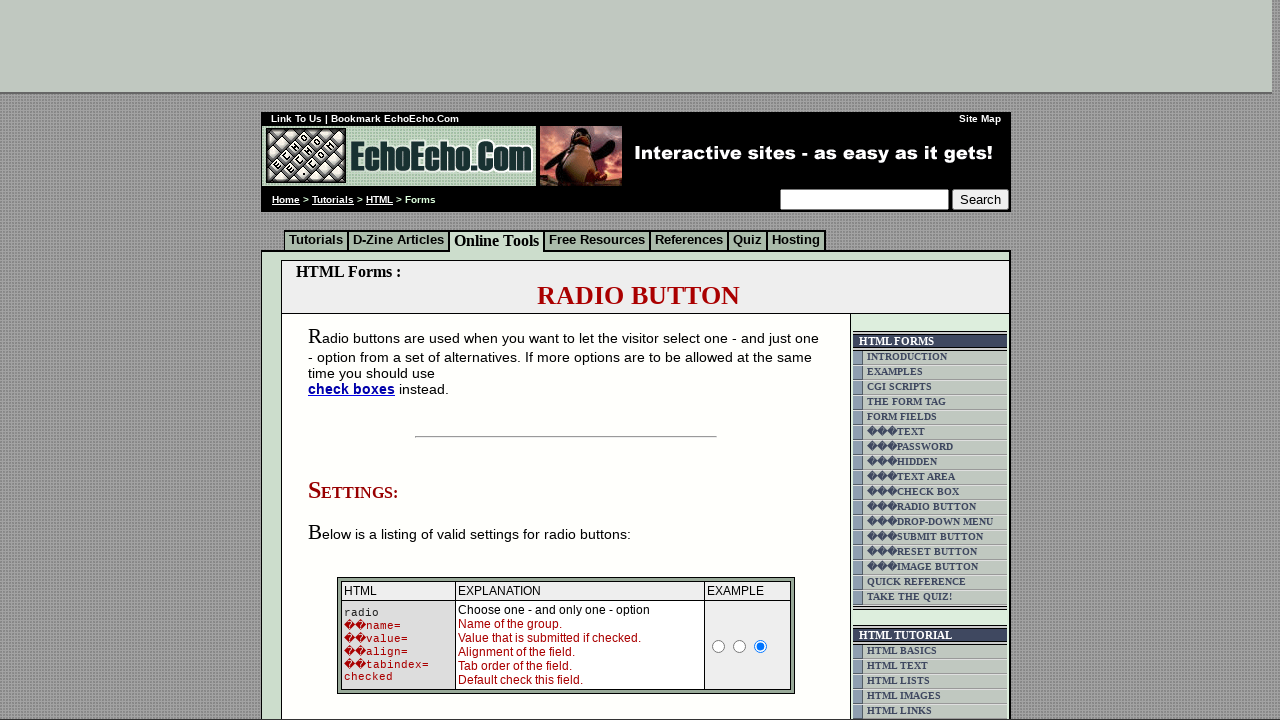

Navigated to radio button form page
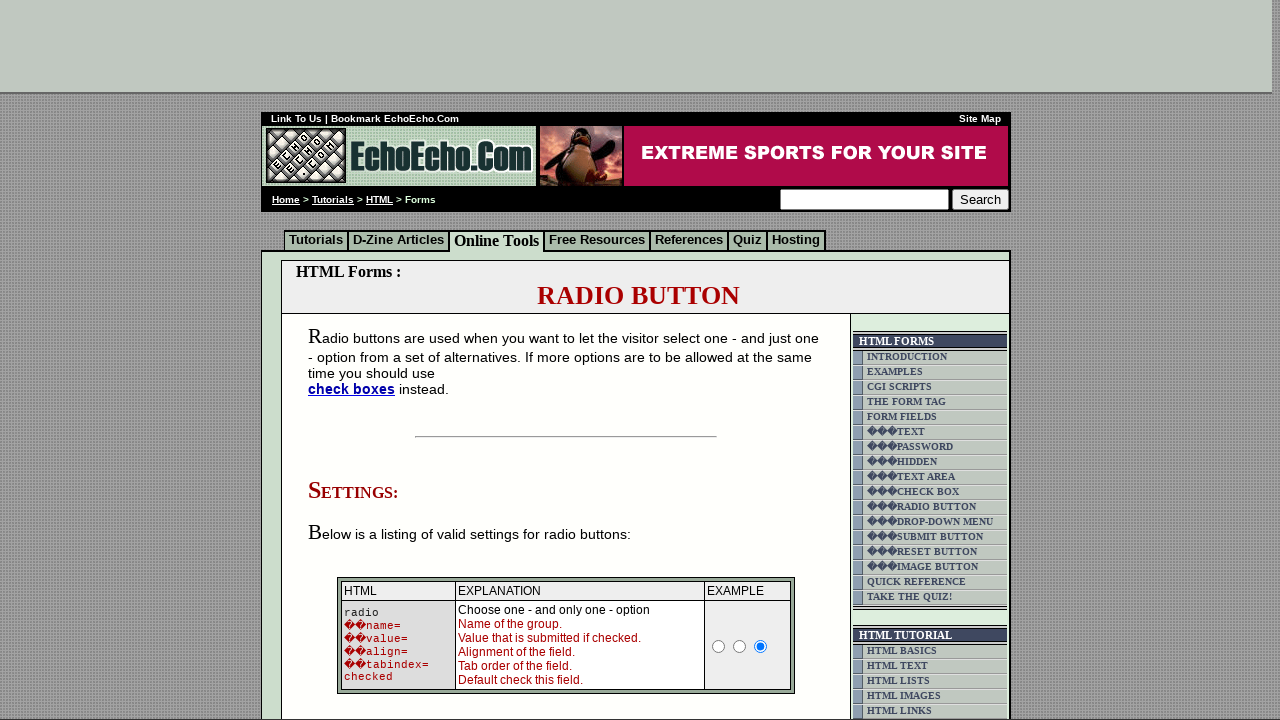

Located all radio buttons in group1
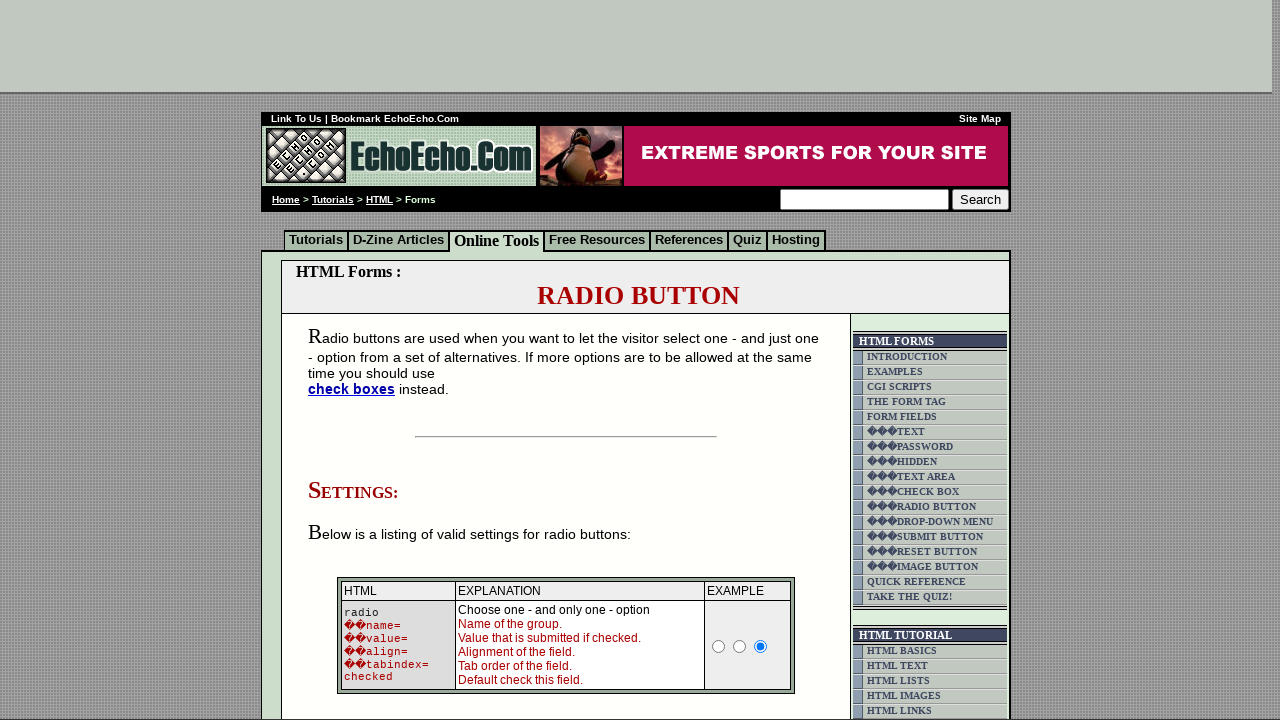

Found 3 radio buttons in the group
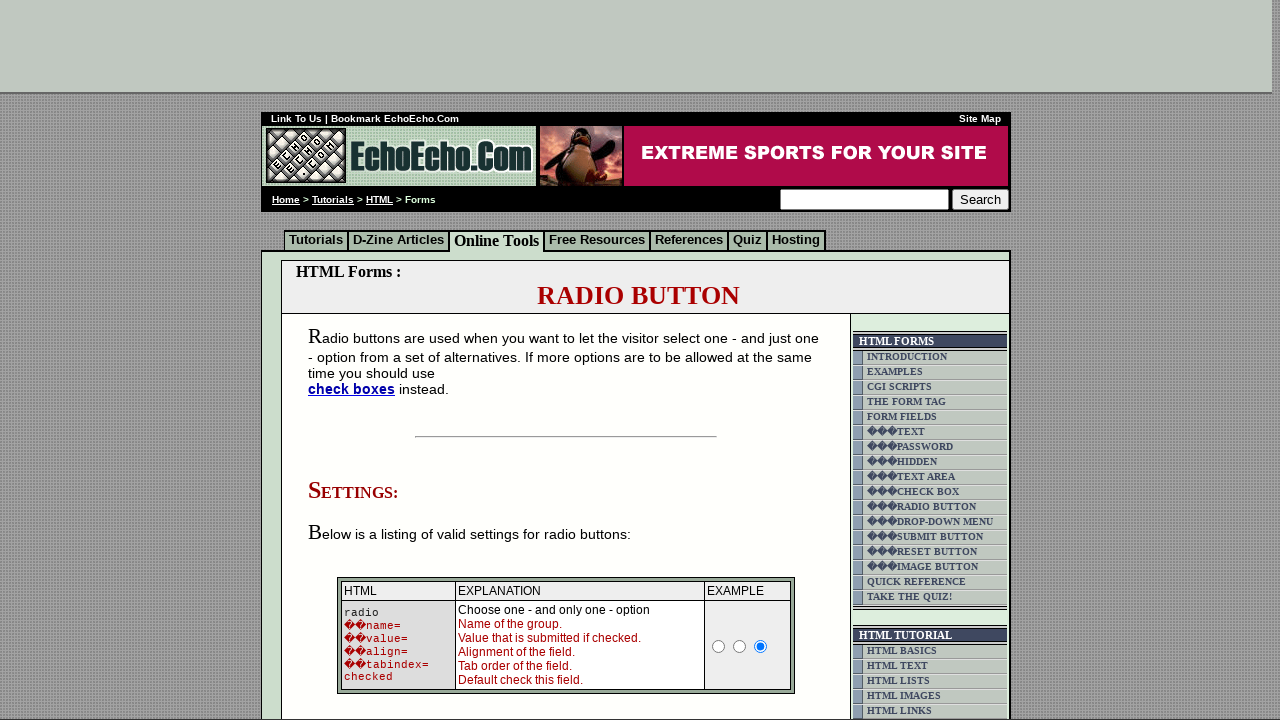

Accessed radio button at index 0
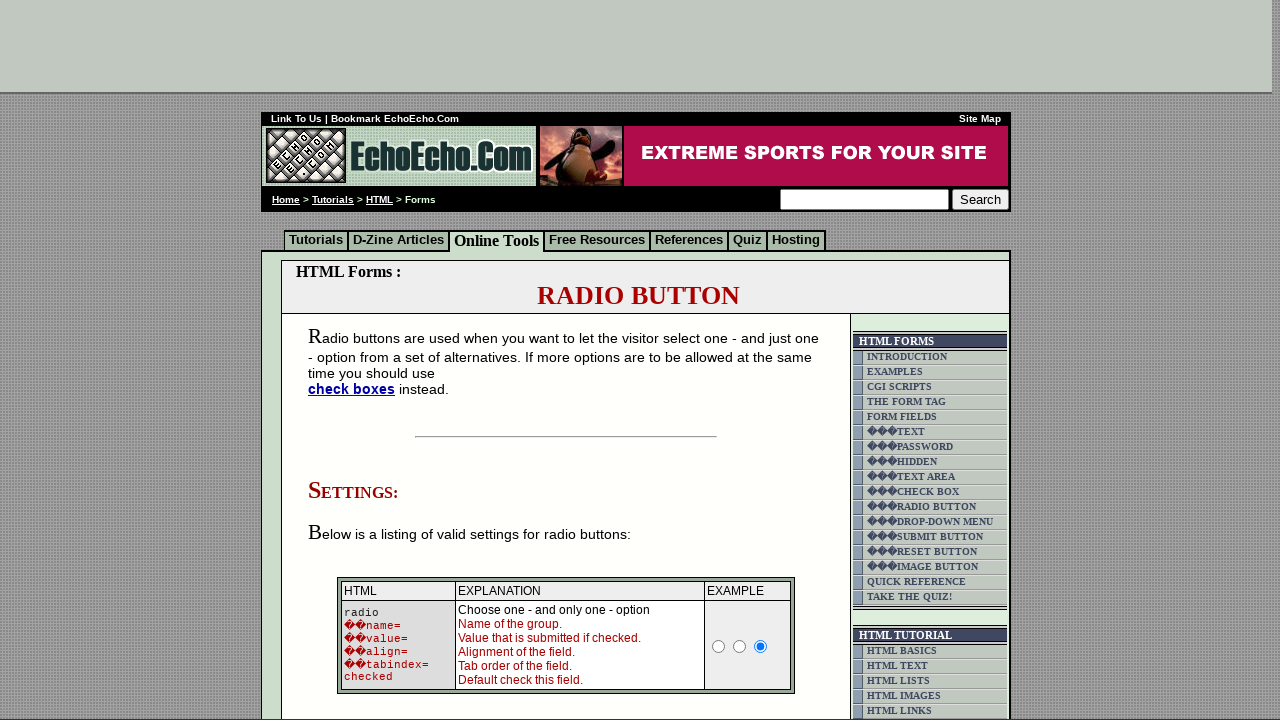

Retrieved radio button value: 'Milk'
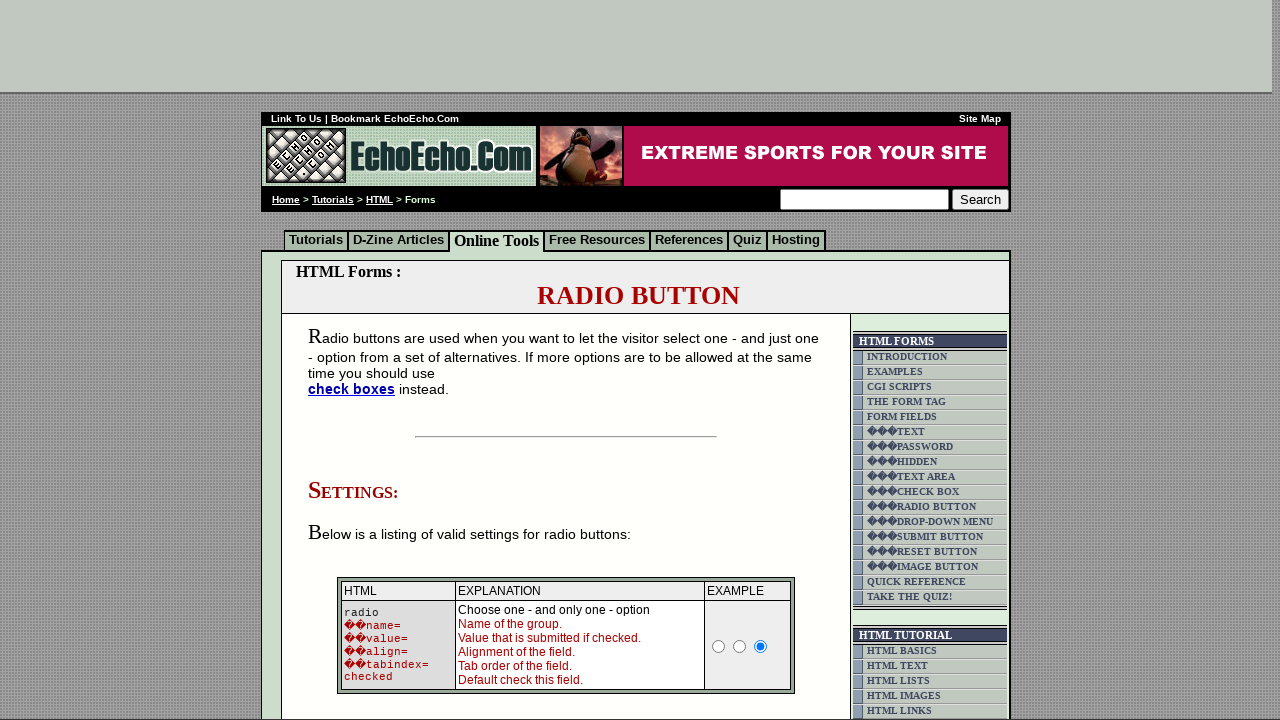

Accessed radio button at index 1
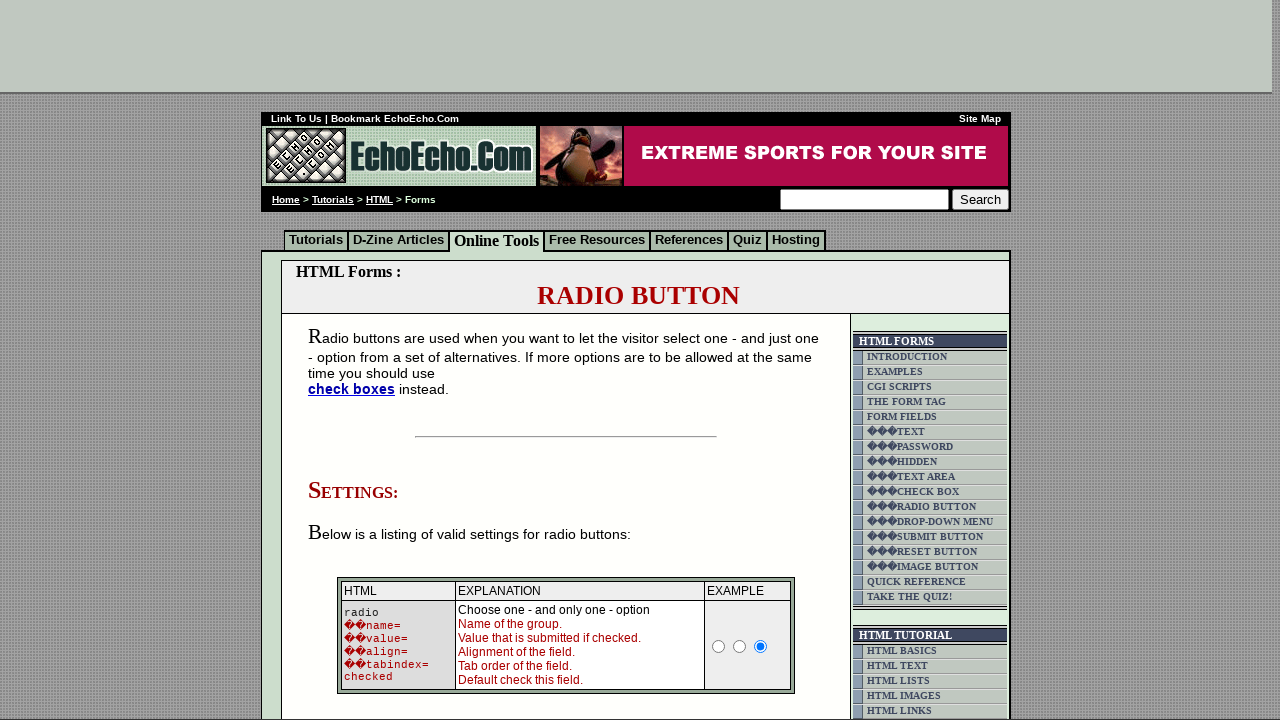

Retrieved radio button value: 'Butter'
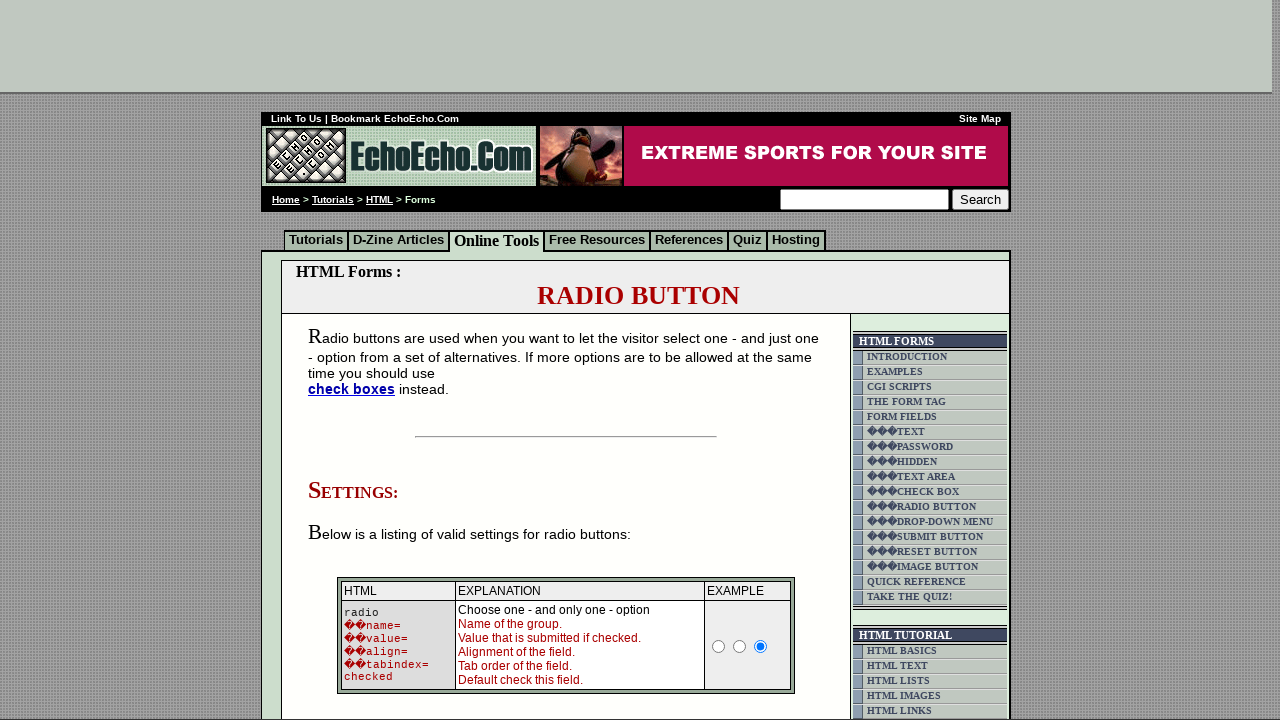

Accessed radio button at index 2
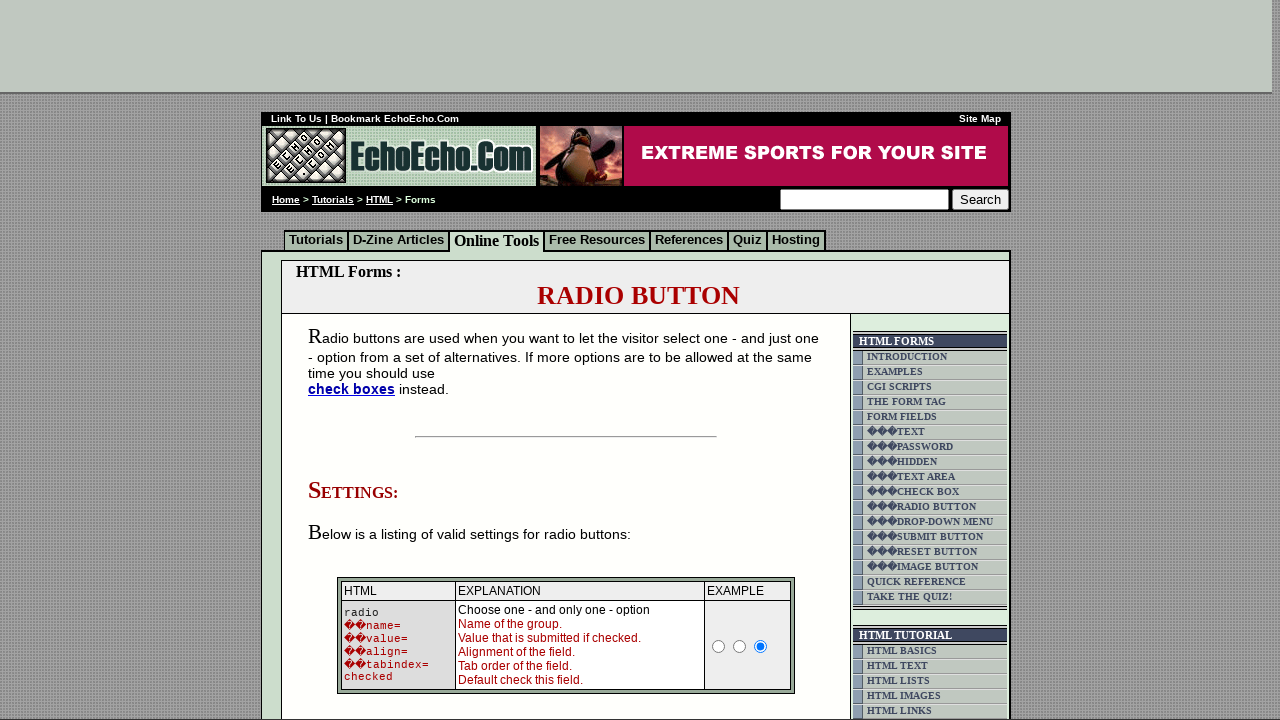

Retrieved radio button value: 'Cheese'
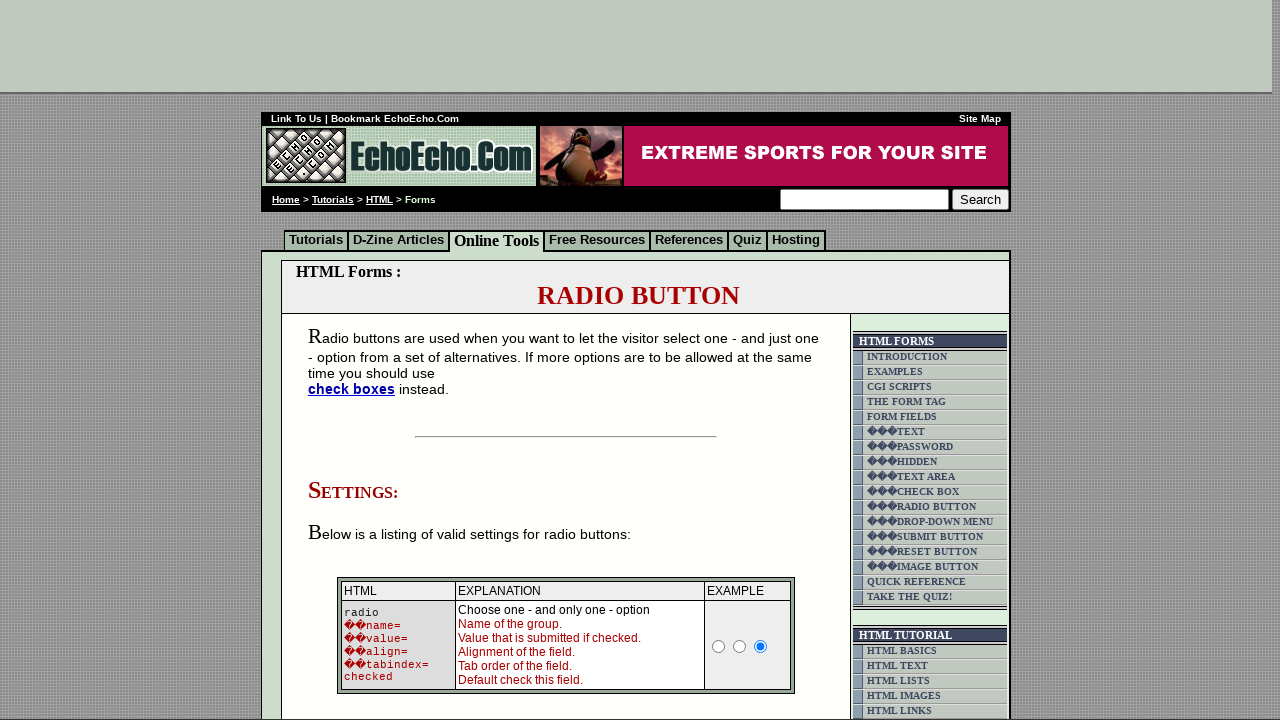

Clicked radio button with value 'Cheese' at (356, 360) on xpath=//input[@name='group1'] >> nth=2
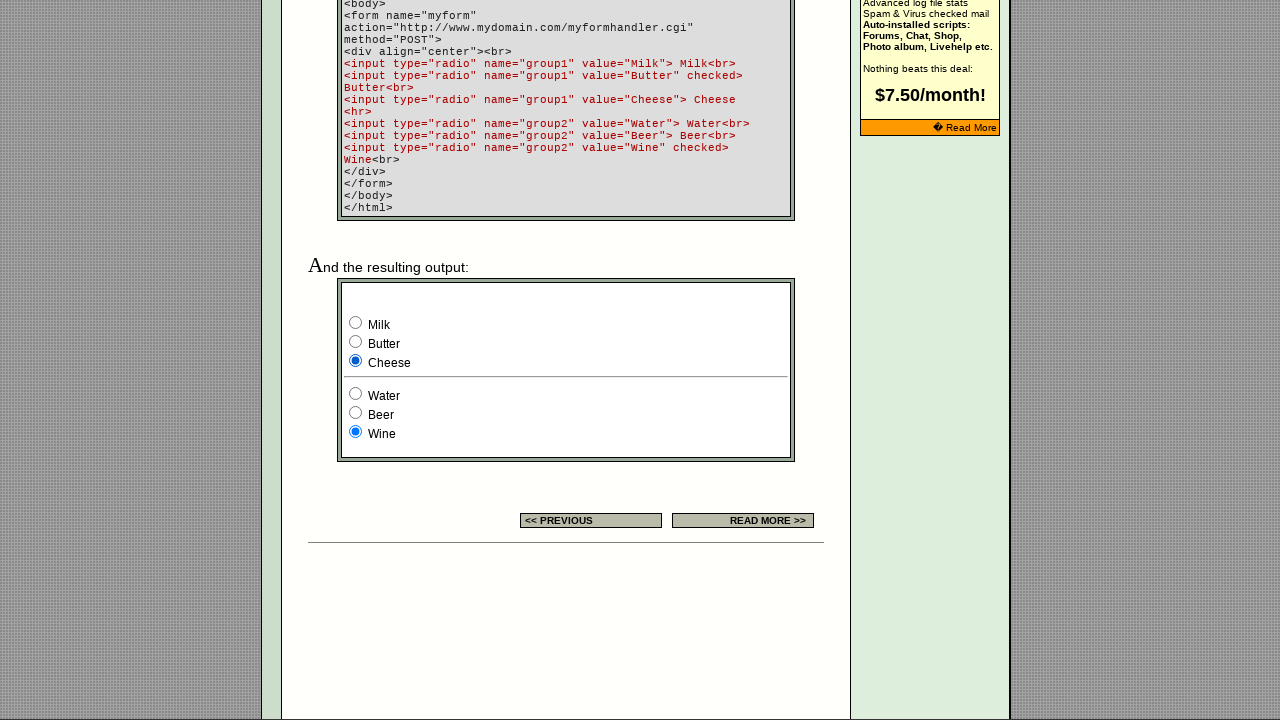

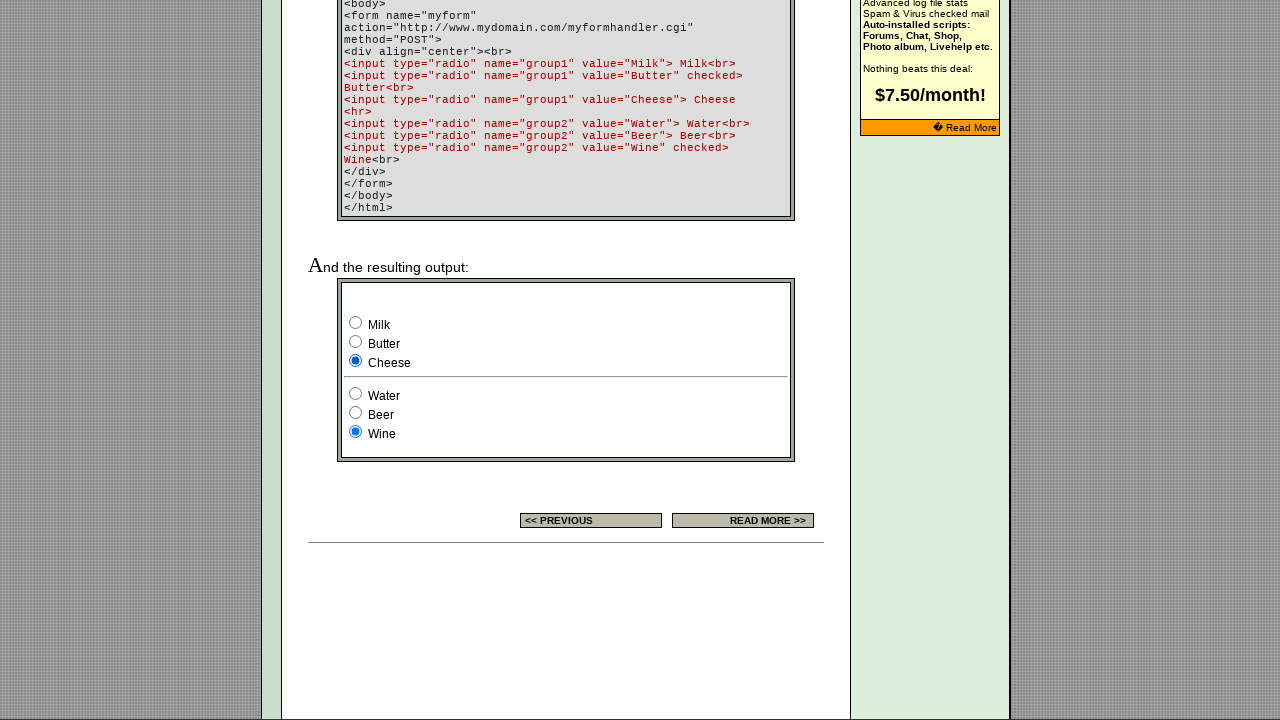